Tests completing a web form with first name, last name, job title, radio button, checkbox, dropdown selection, and form submission

Starting URL: https://formy-project.herokuapp.com/

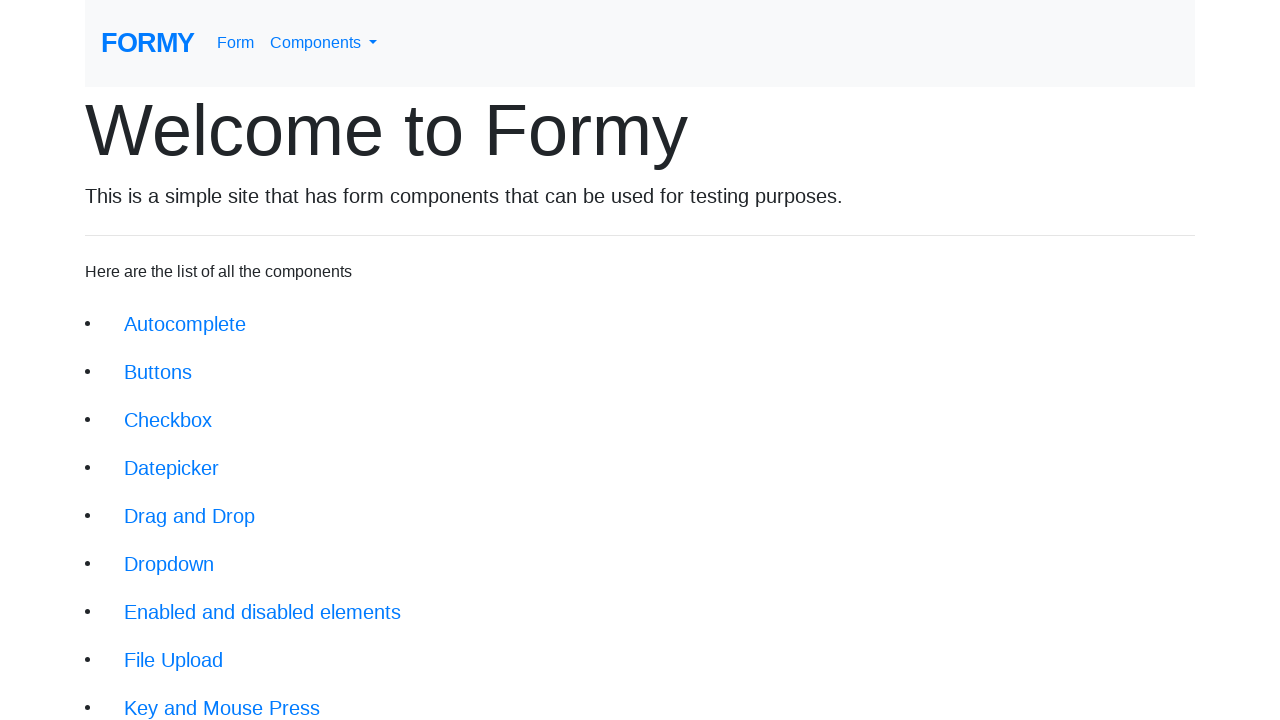

Clicked on form link at (236, 43) on a[href='/form']
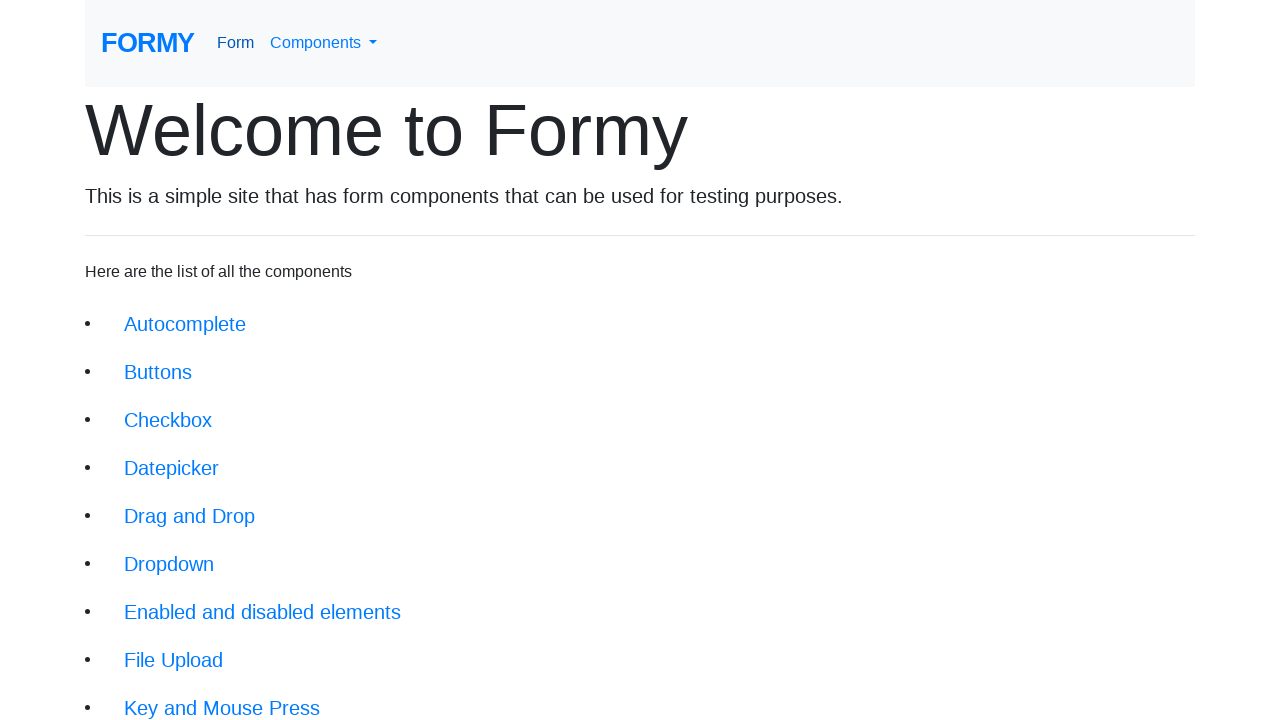

Filled first name field with 'John' on #first-name
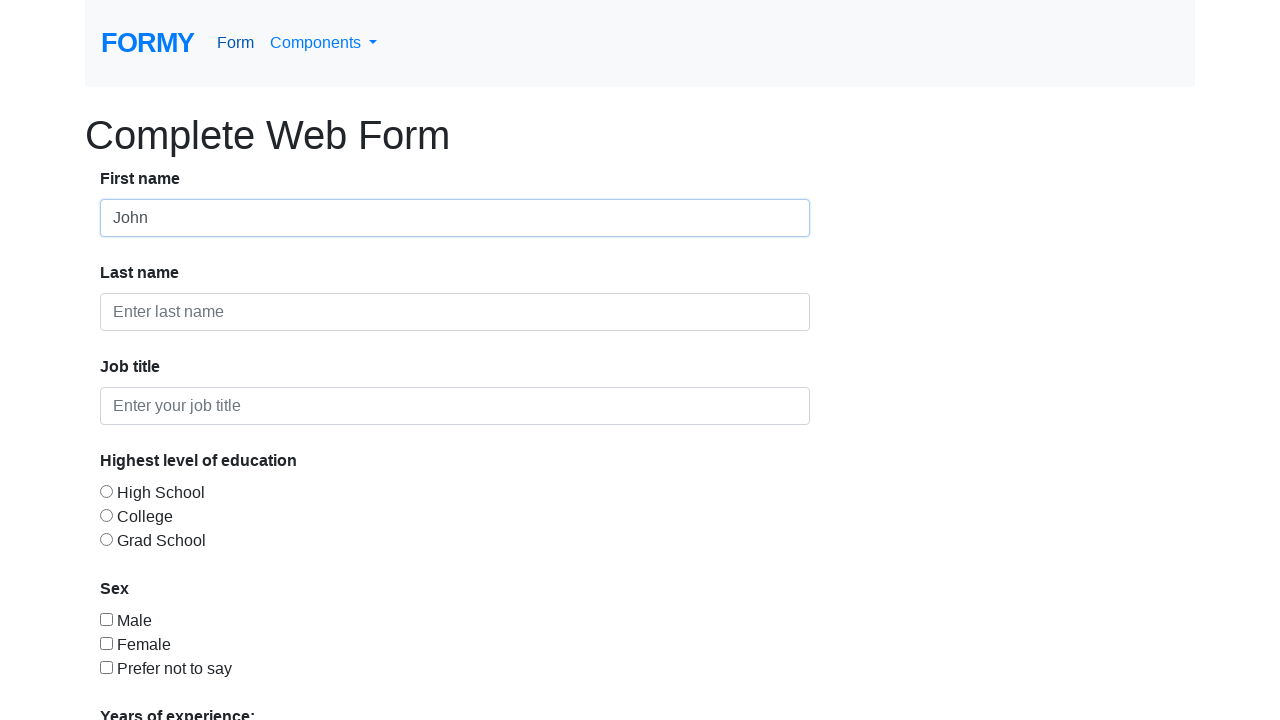

Filled last name field with 'Doe' on #last-name
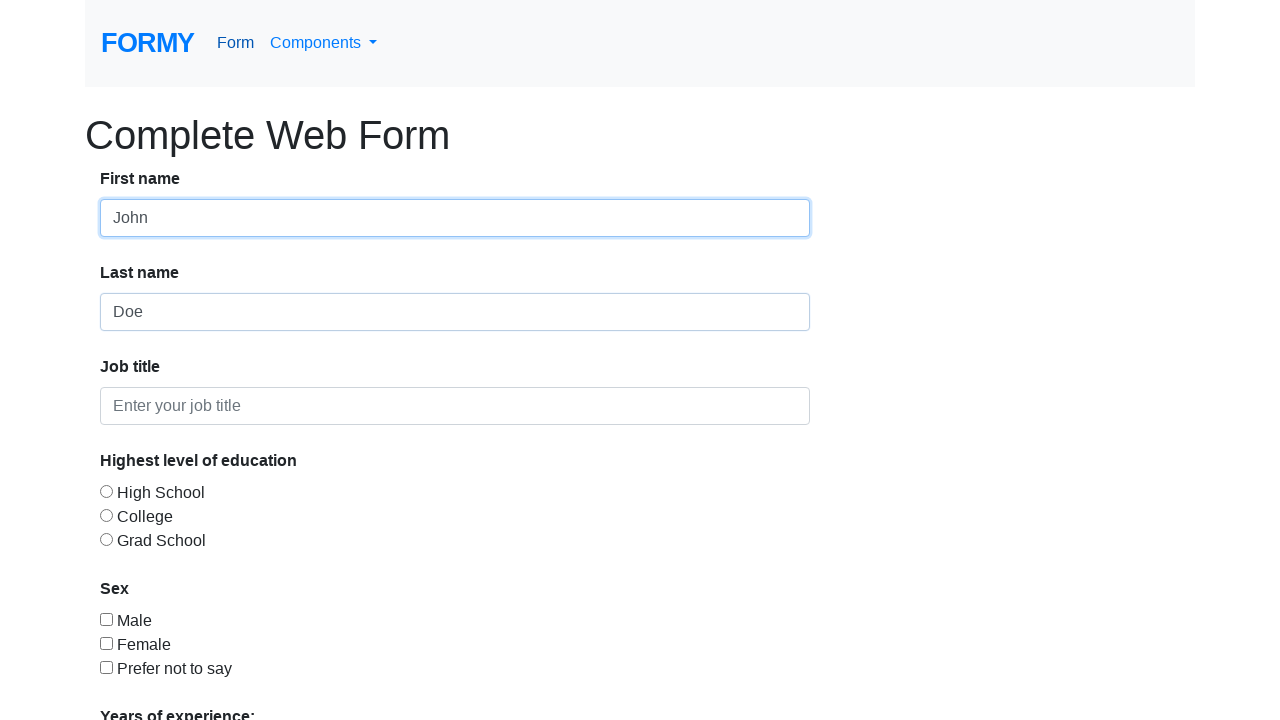

Filled job title field with 'Unemployed' on #job-title
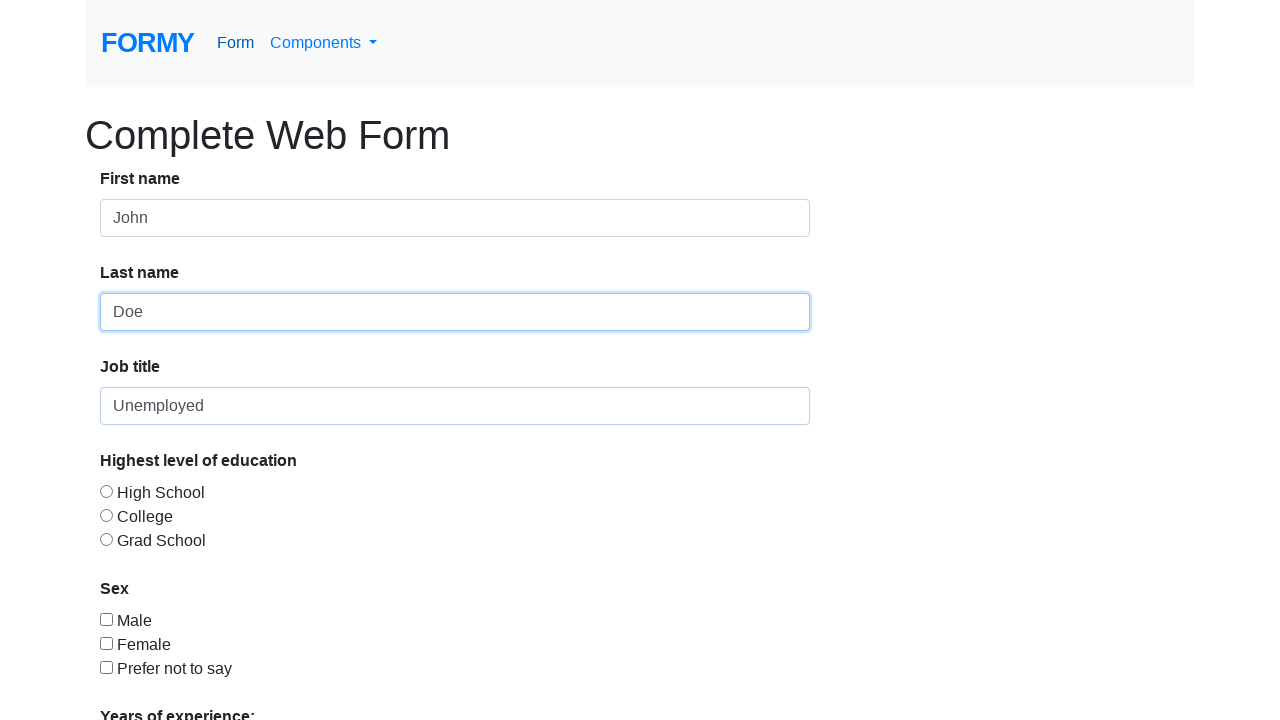

Selected radio button for College at (106, 539) on #radio-button-3
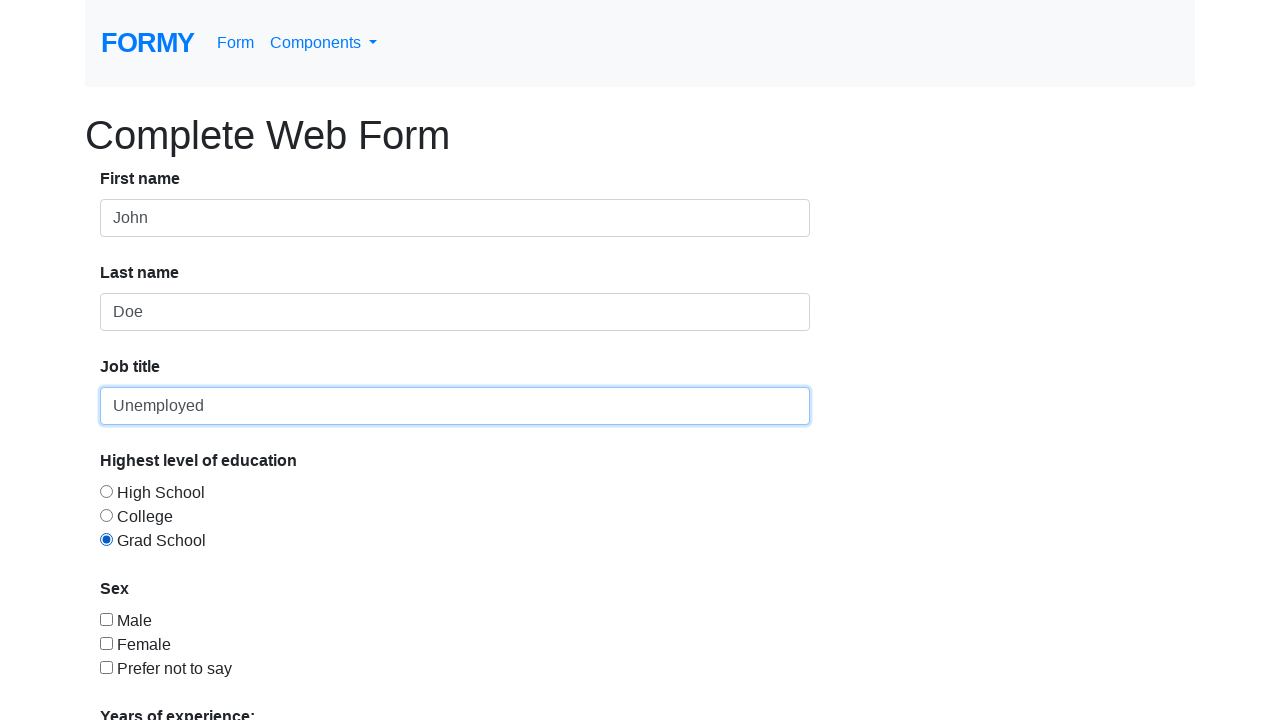

Checked checkbox at (106, 667) on #checkbox-3
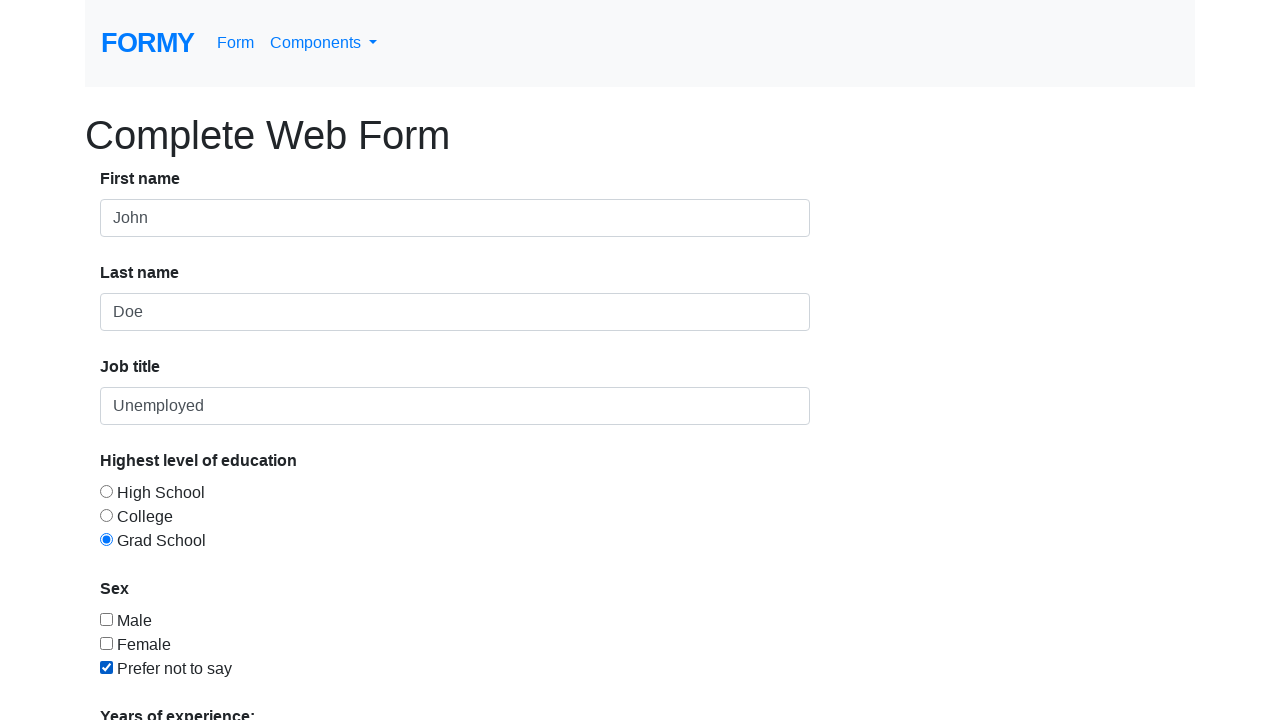

Selected option from dropdown menu on #select-menu
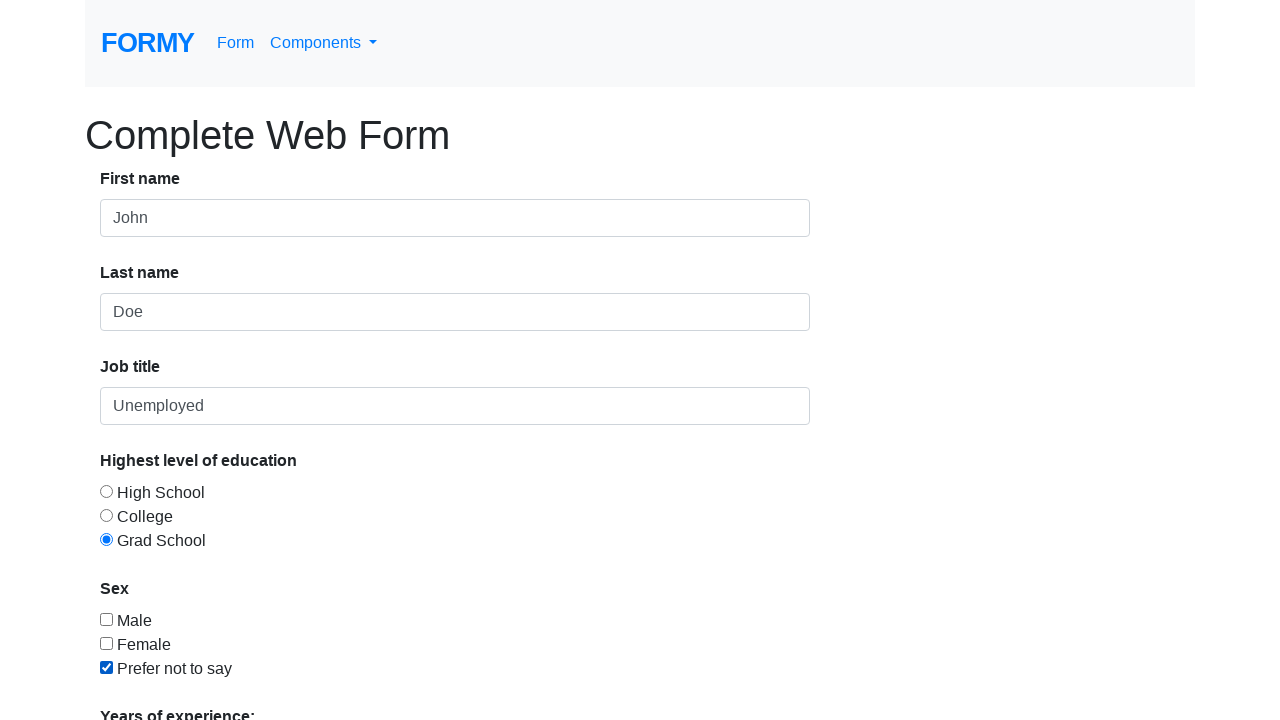

Clicked submit button to submit form at (148, 680) on a[href='/thanks']
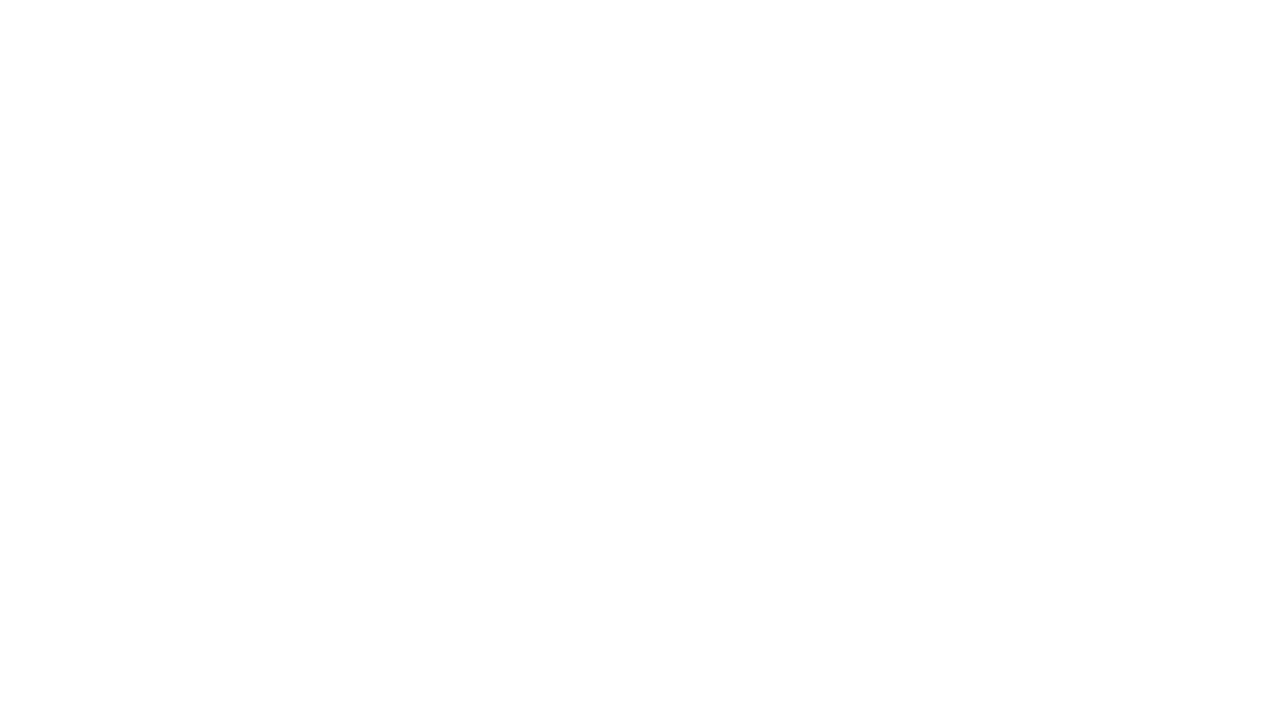

Success message appeared after form submission
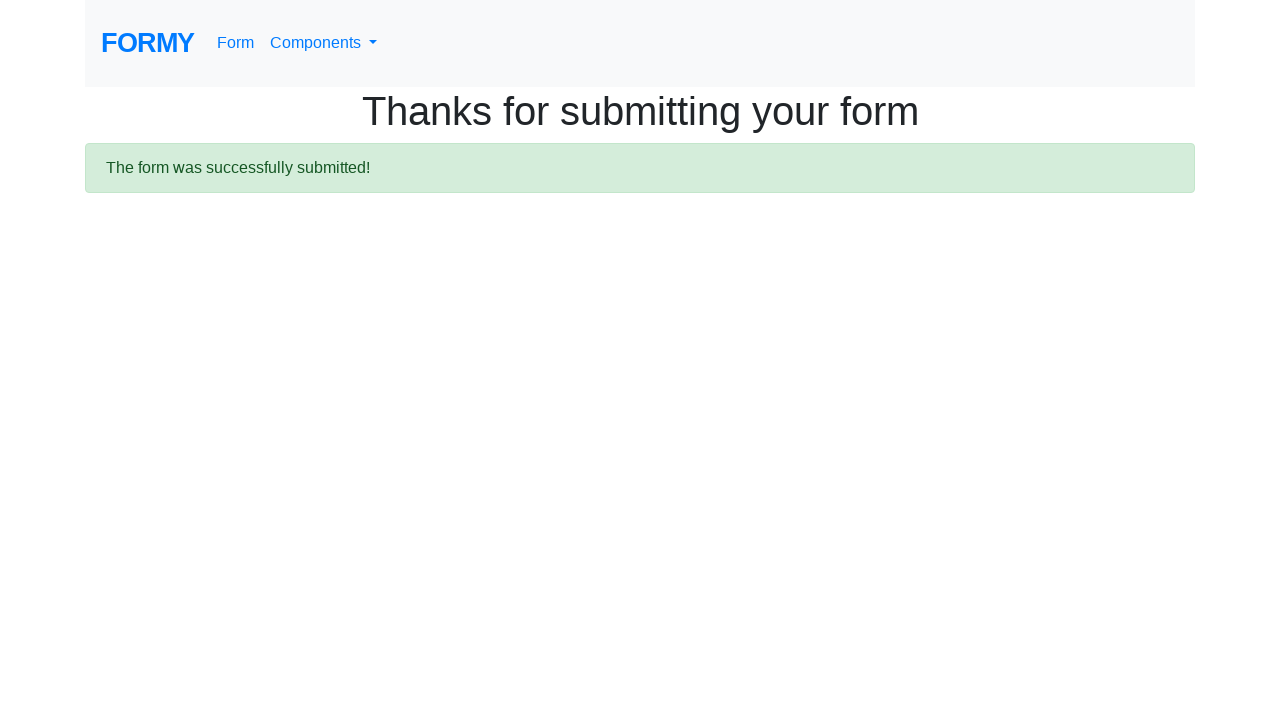

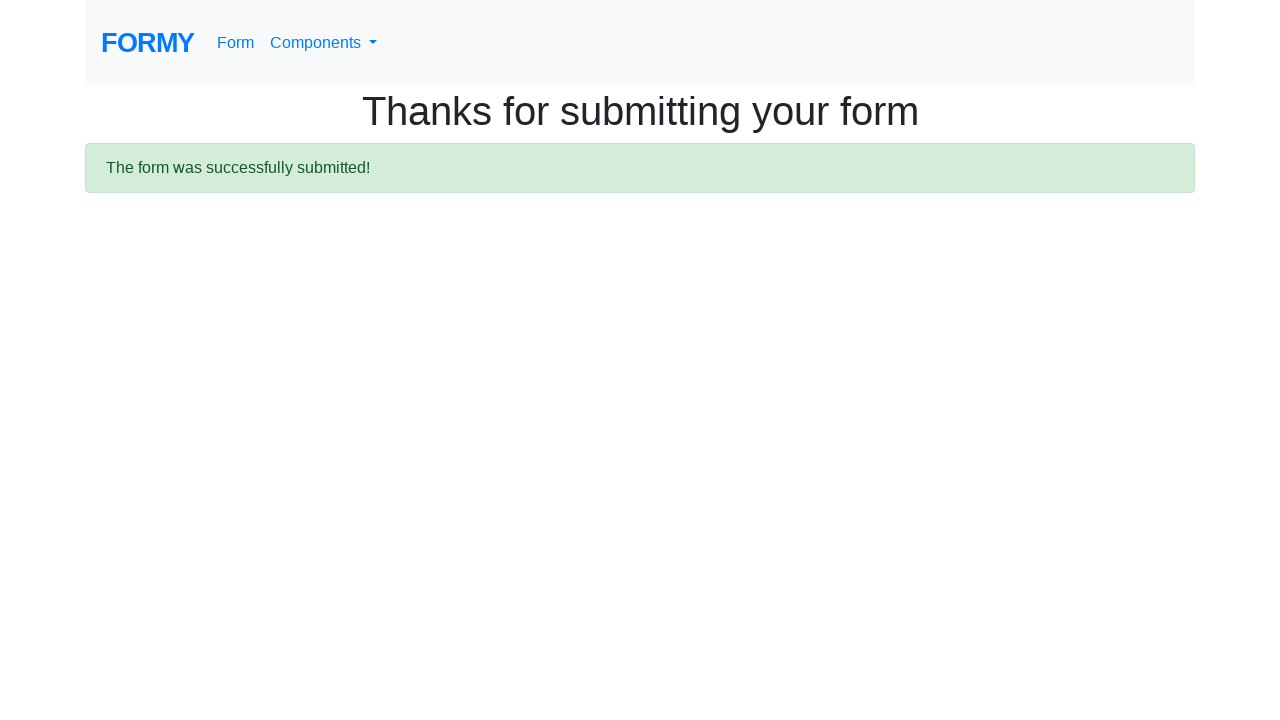